Verifies that the American Express homepage has the expected title

Starting URL: https://www.americanexpress.com/

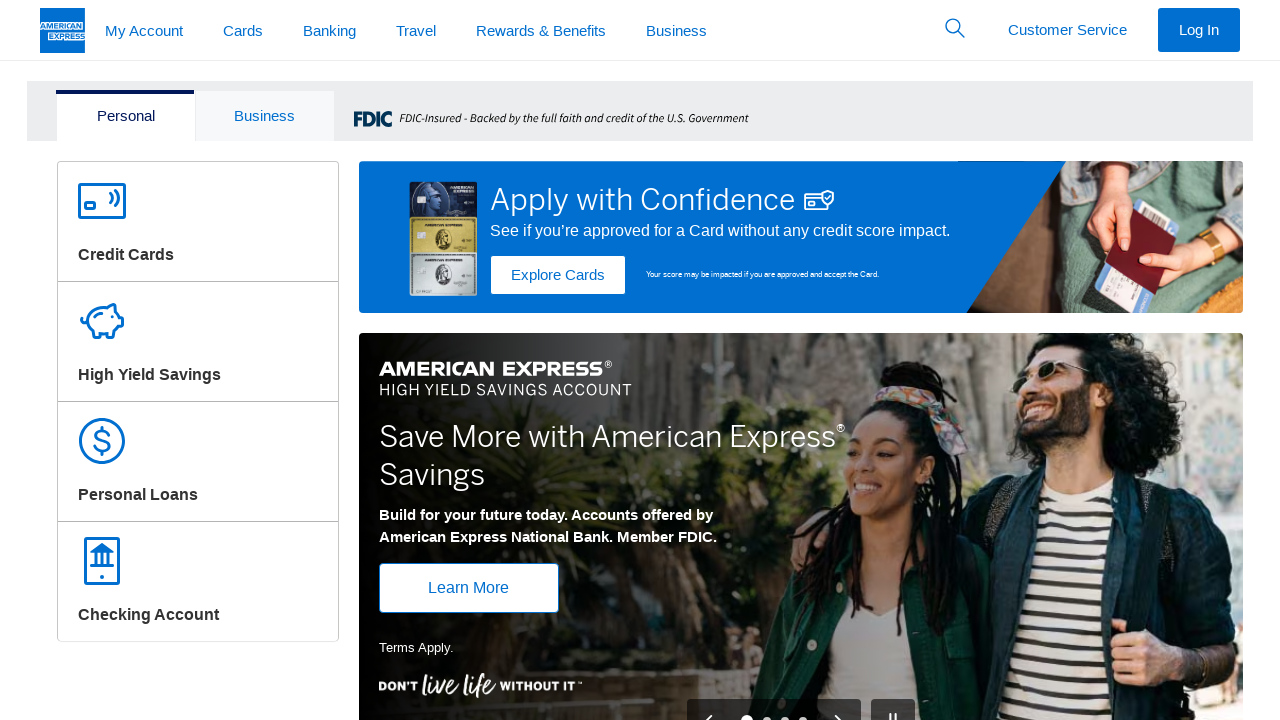

Navigated to American Express homepage
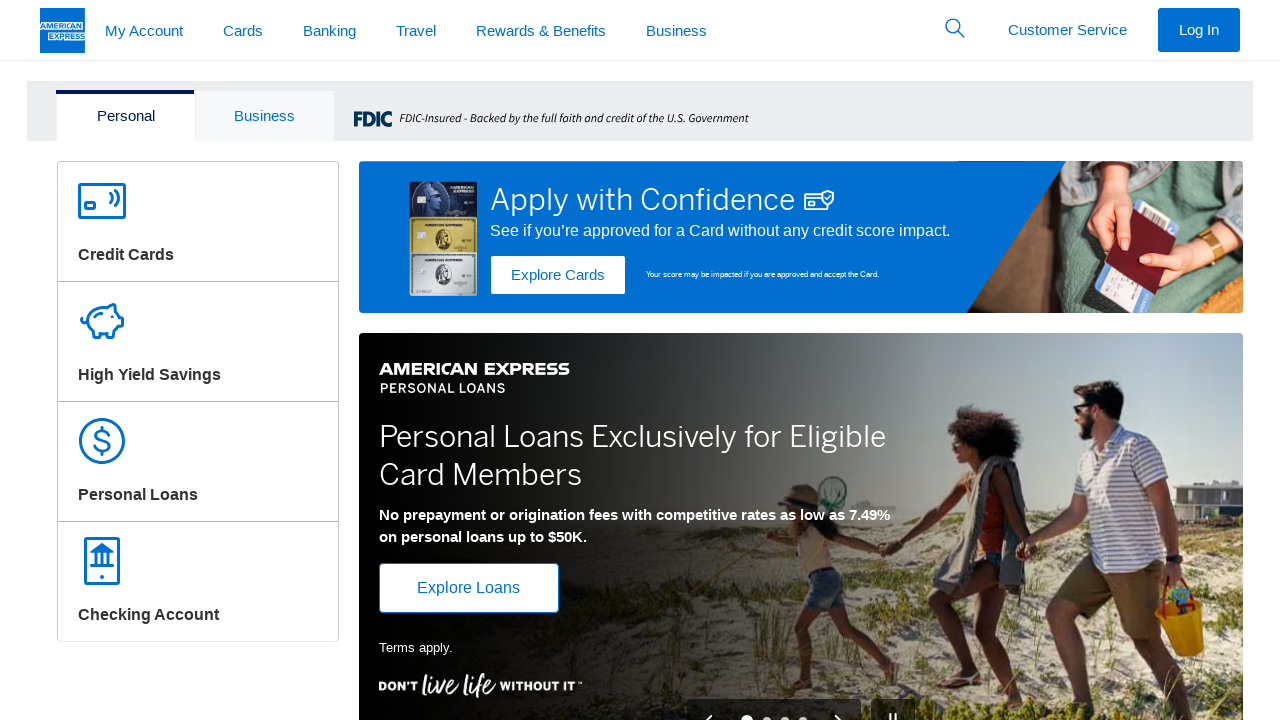

Verified page title matches expected value: 'American Express Credit Cards, Rewards & Banking'
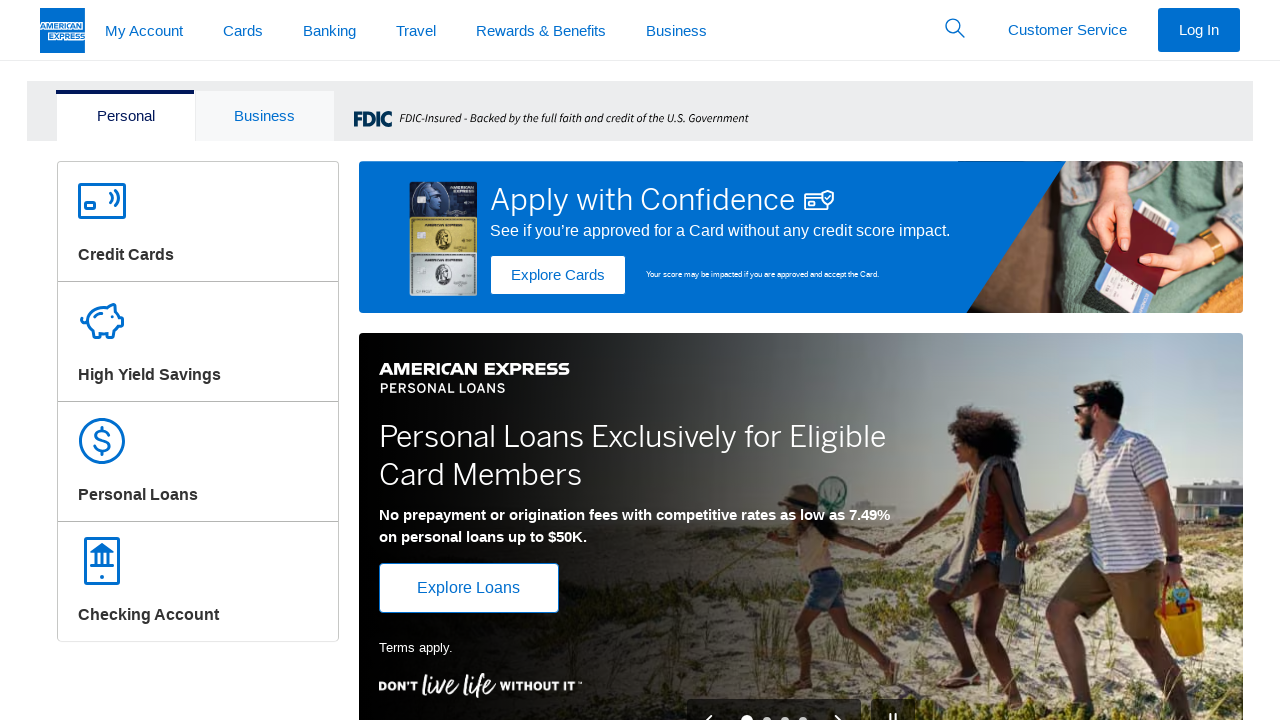

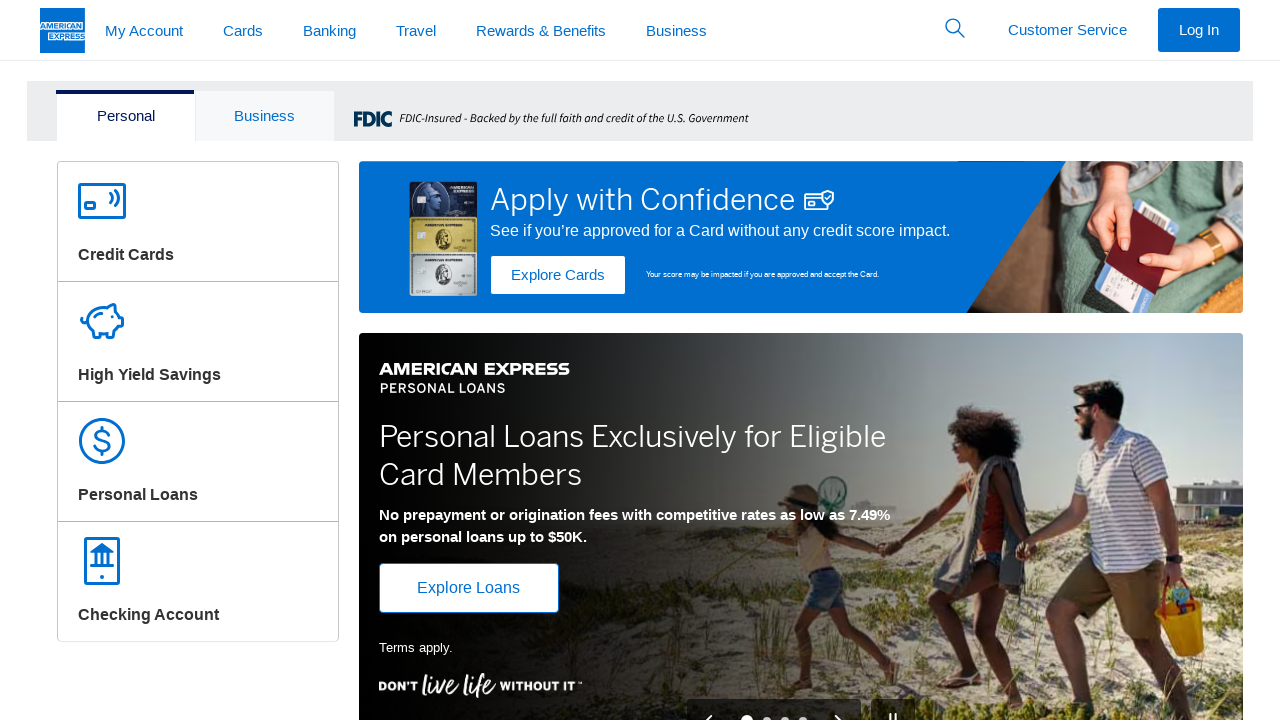